Tests a slow calculator web application by setting a delay timer and performing a calculation by clicking number and operator buttons (appears to calculate 1 + 2)

Starting URL: https://bonigarcia.dev/selenium-webdriver-java/slow-calculator.html

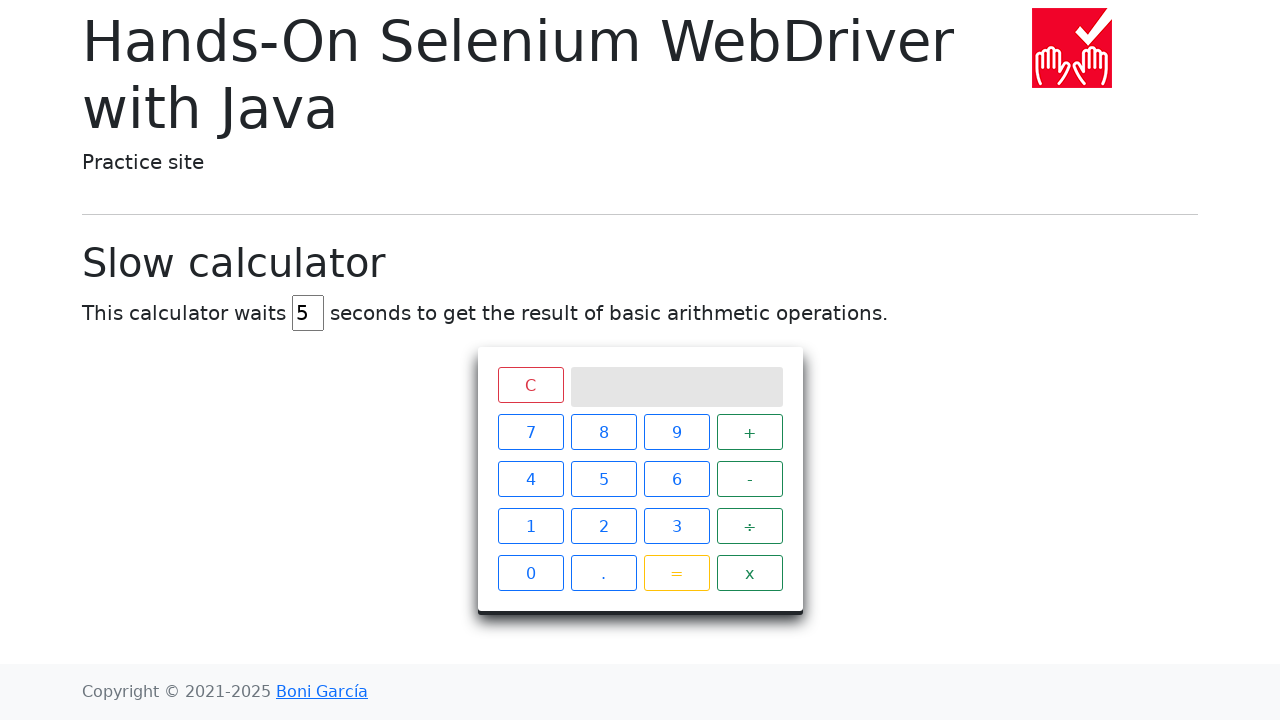

Cleared the delay timer input field on #delay
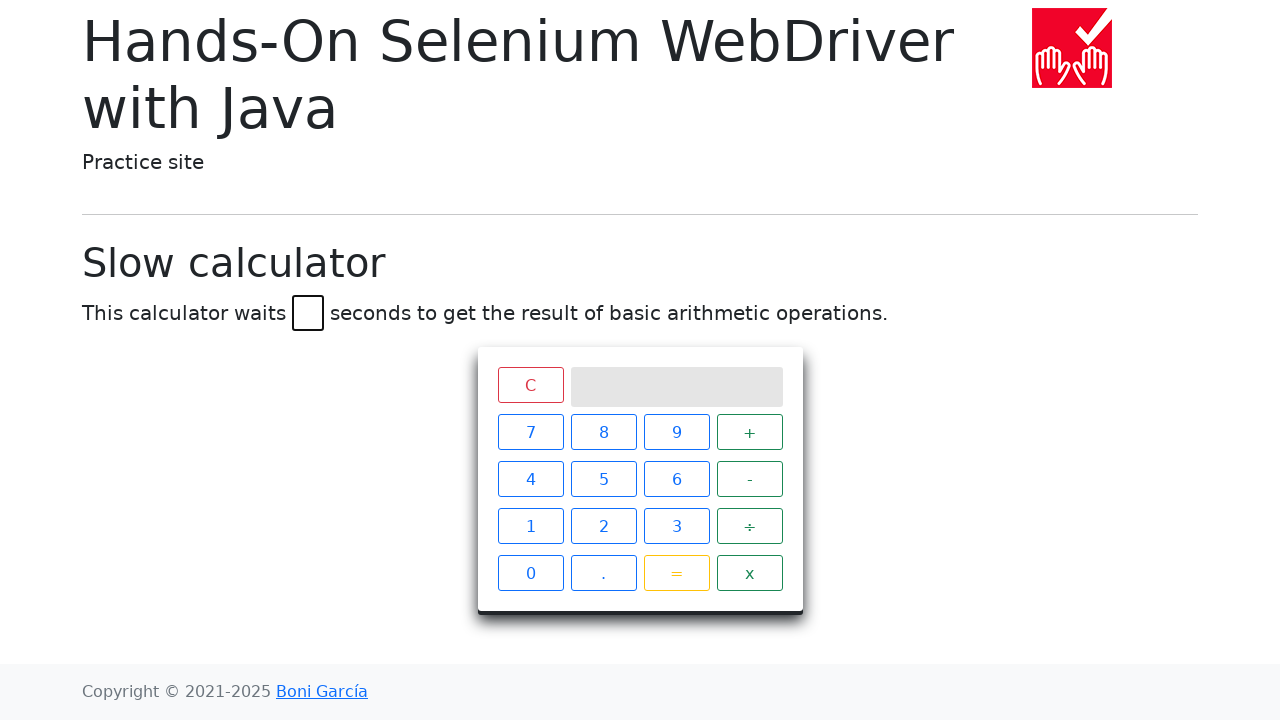

Filled delay timer input with value '3' on #delay
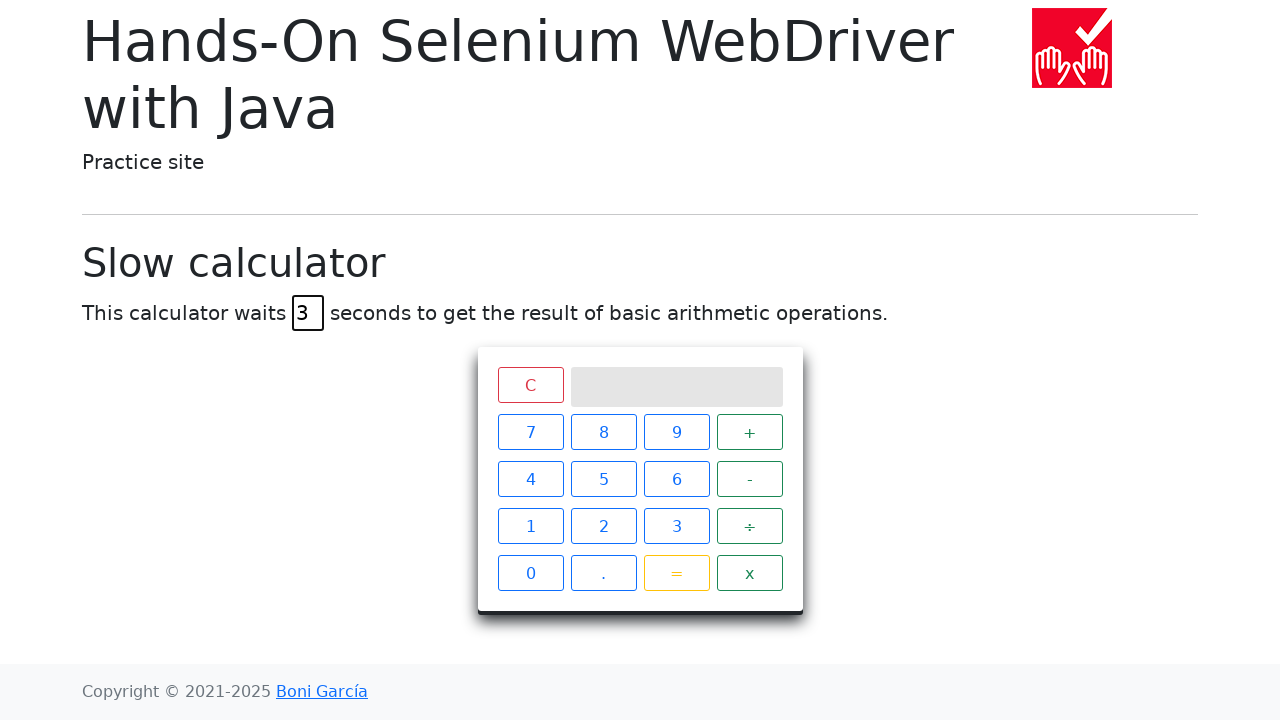

Clicked number button '1' at (530, 432) on xpath=//div[@class='keys']//span[1]
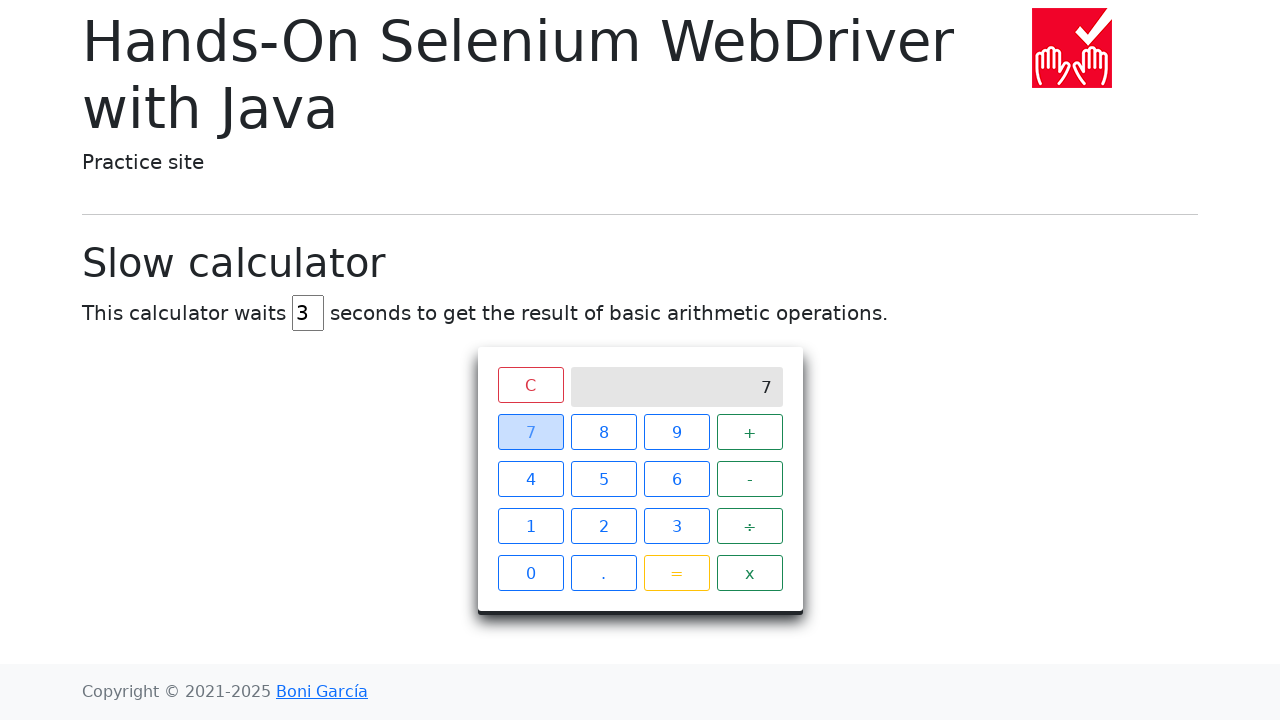

Clicked operator button '+' at (750, 432) on xpath=//div[@class='keys']//span[4]
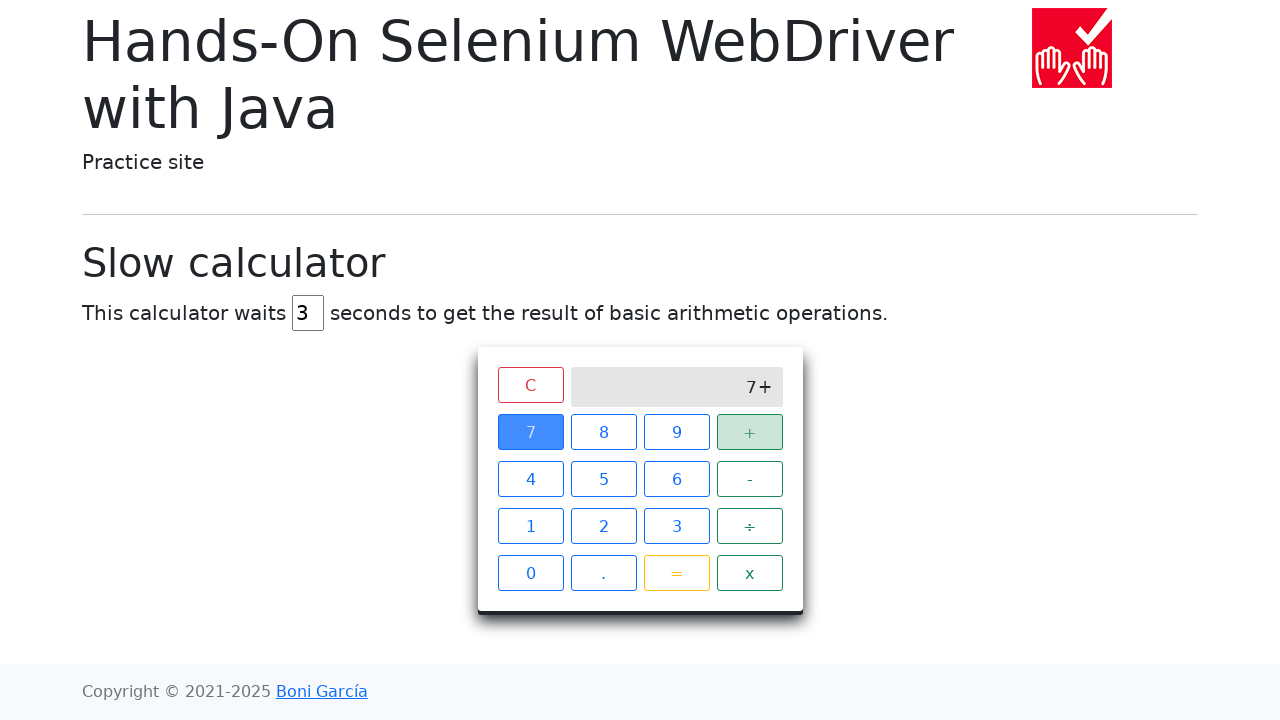

Clicked number button '2' at (604, 432) on xpath=//div[@class='keys']//span[2]
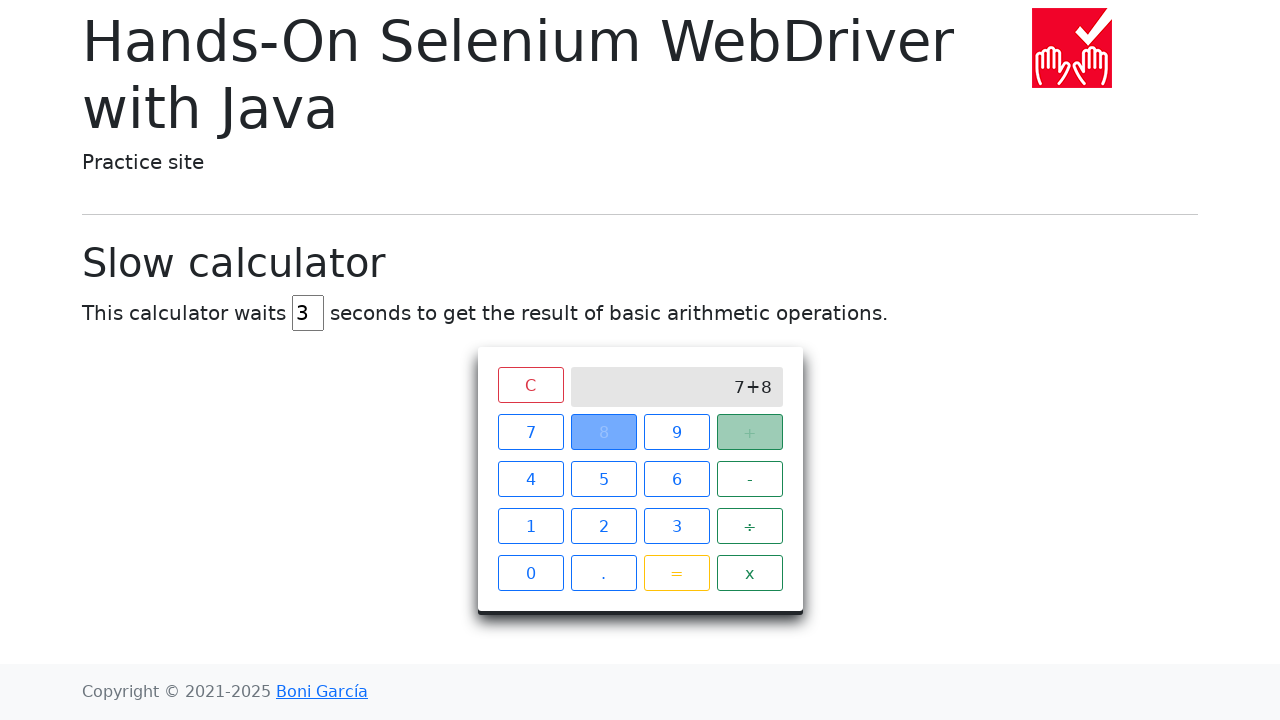

Clicked equals button '=' at (676, 573) on xpath=//div[@class='keys']//span[15]
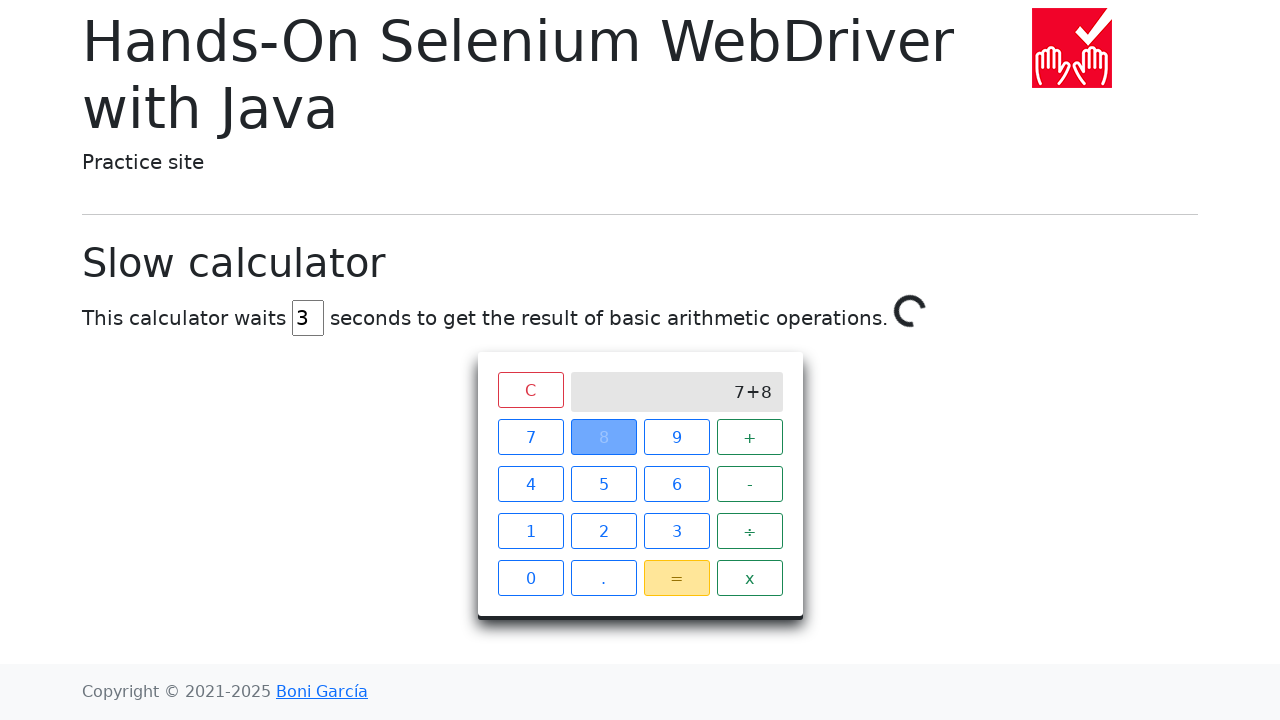

Waited 4 seconds for slow calculator to compute result
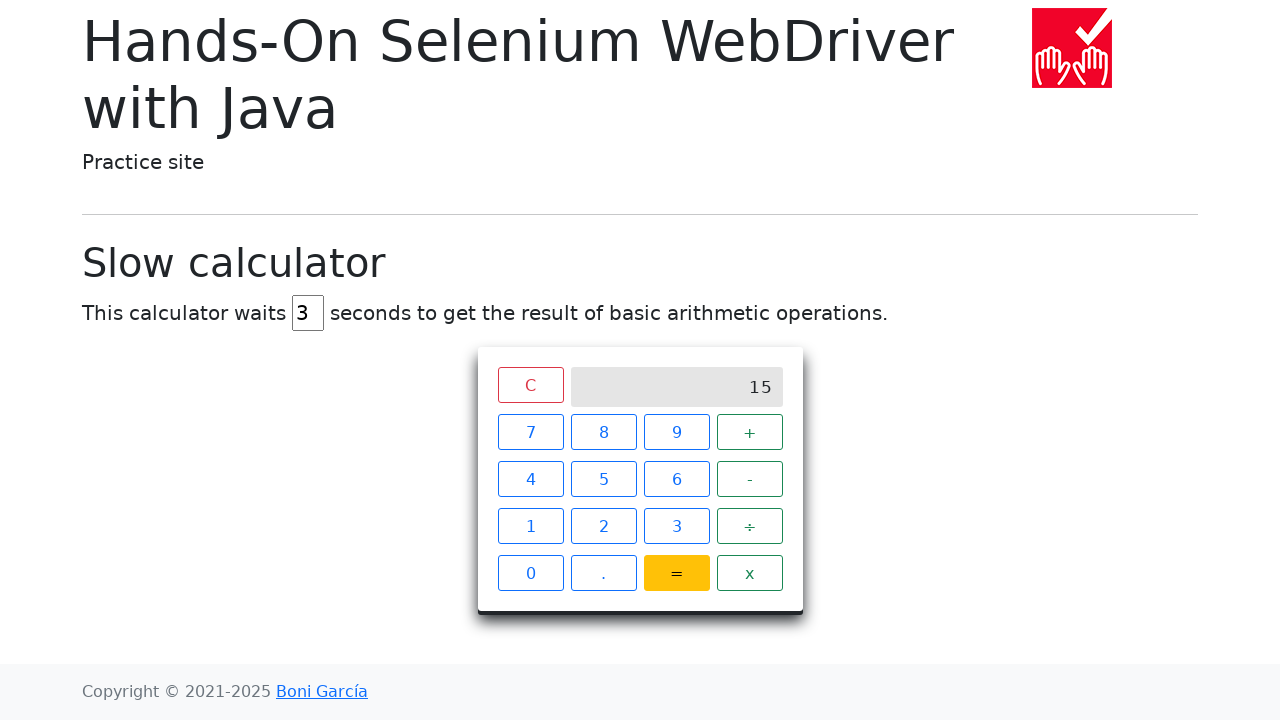

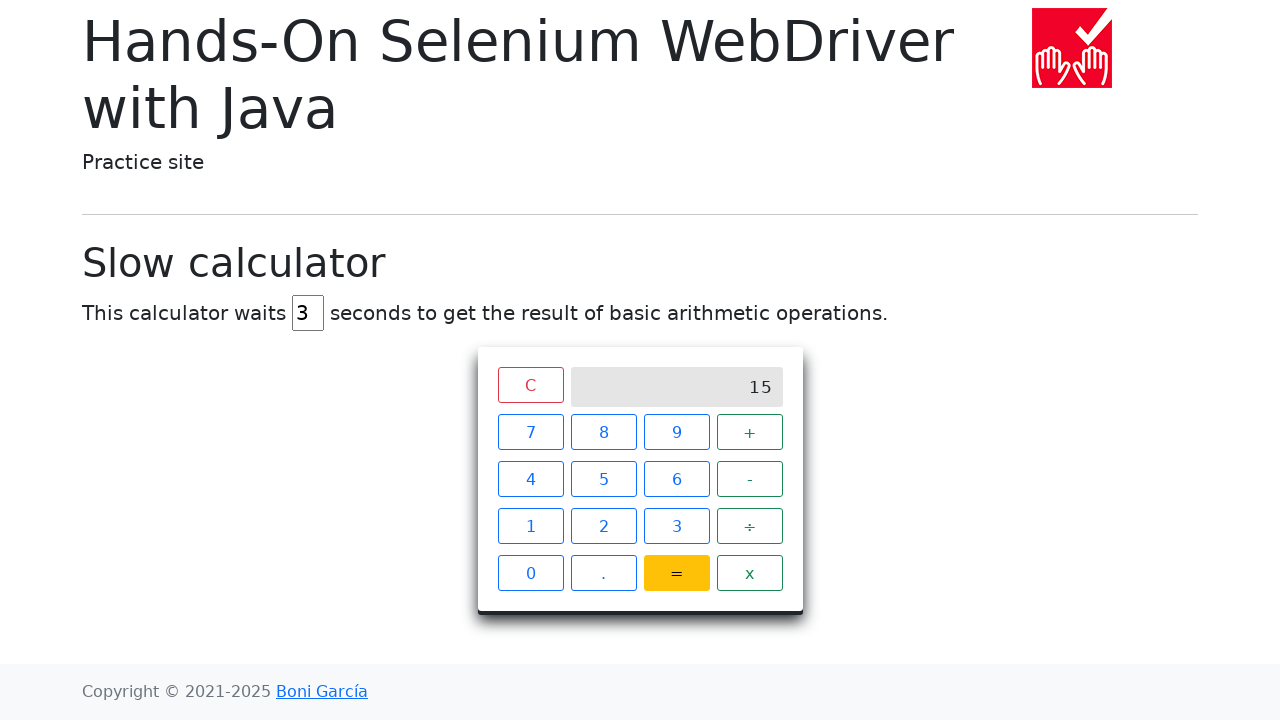